Tests registration form validation with invalid email format and verifies appropriate error messages for email fields

Starting URL: https://alada.vn/tai-khoan/dang-ky.html

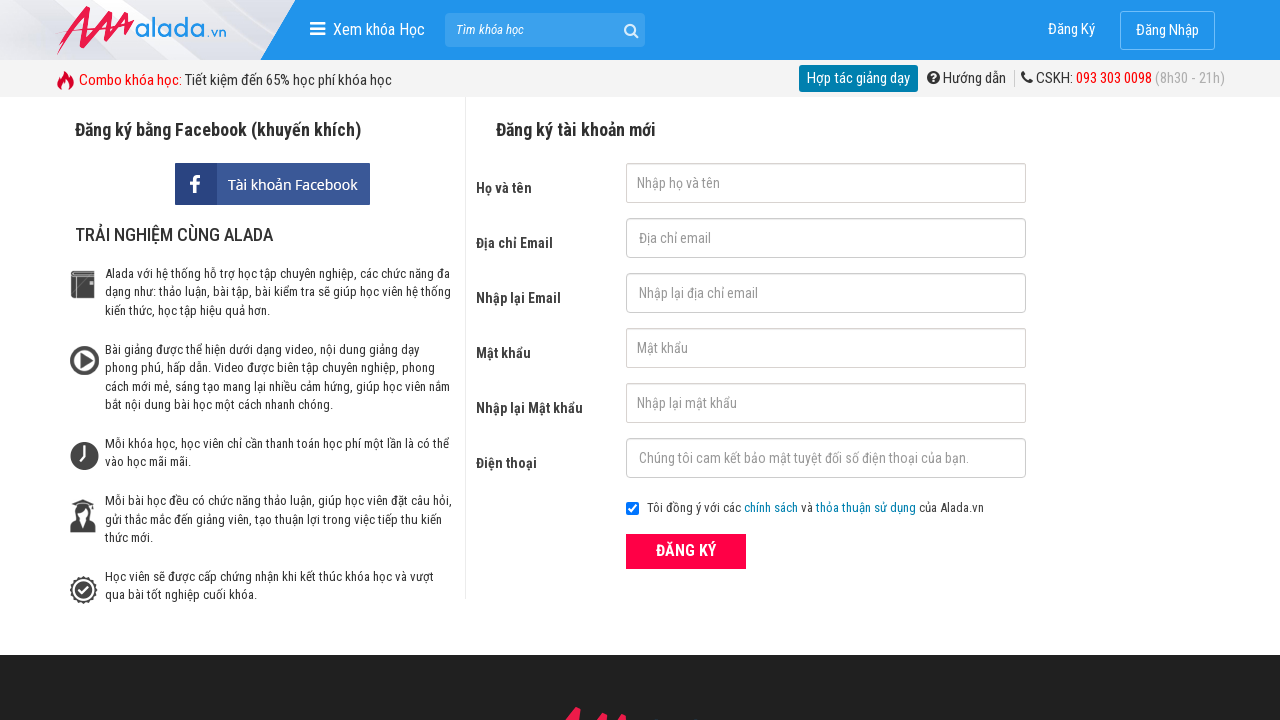

Filled first name field with 'vo nhi' on #txtFirstname
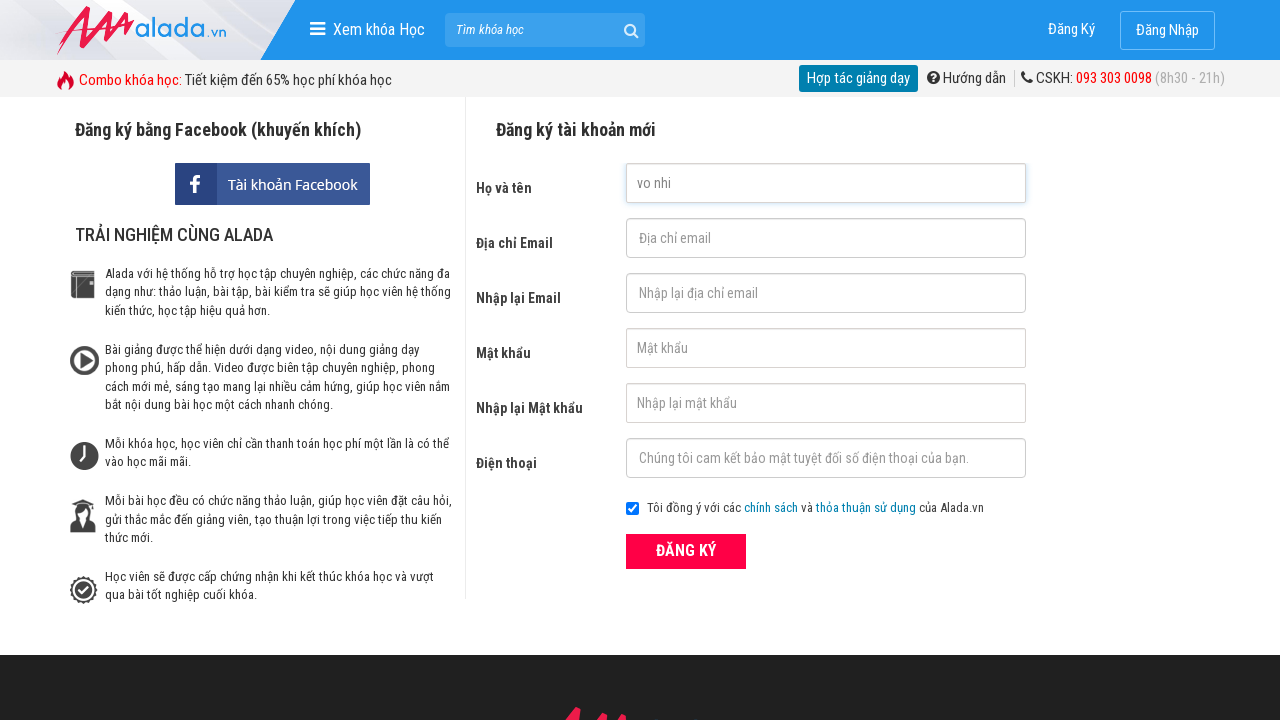

Filled email field with invalid email 'vonhi' on #txtEmail
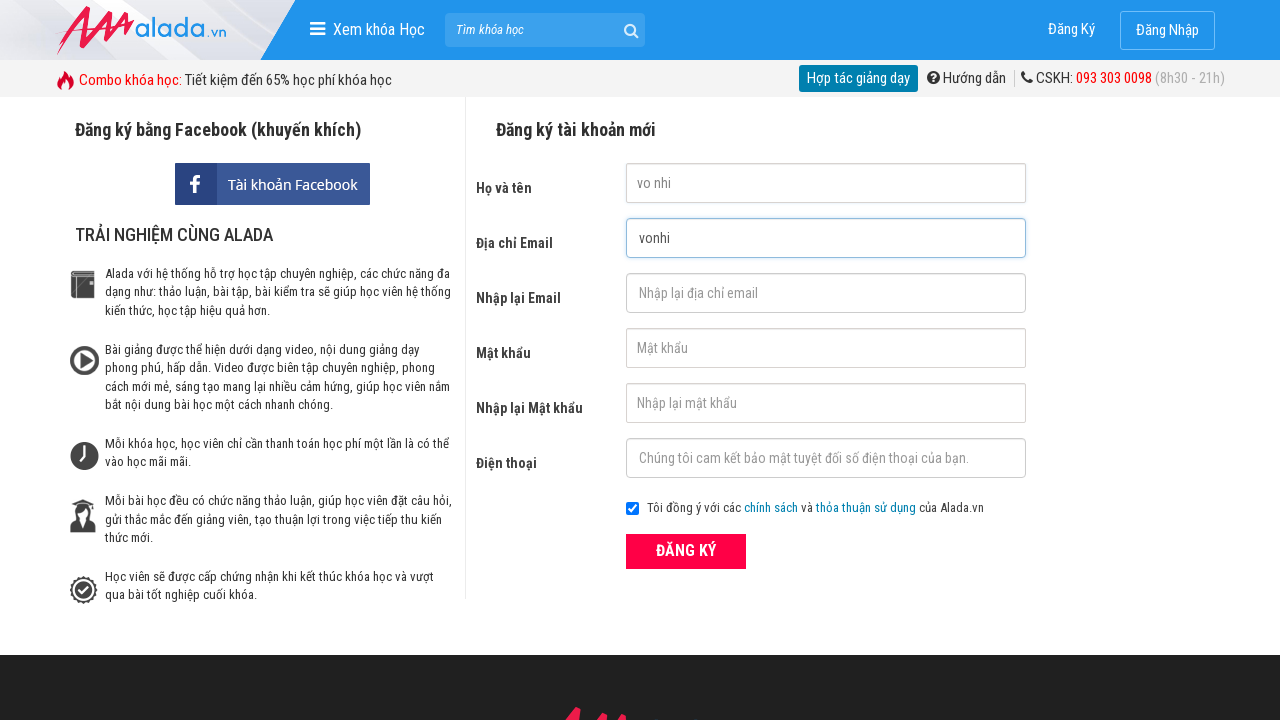

Filled confirm email field with 'vothinhi' on #txtCEmail
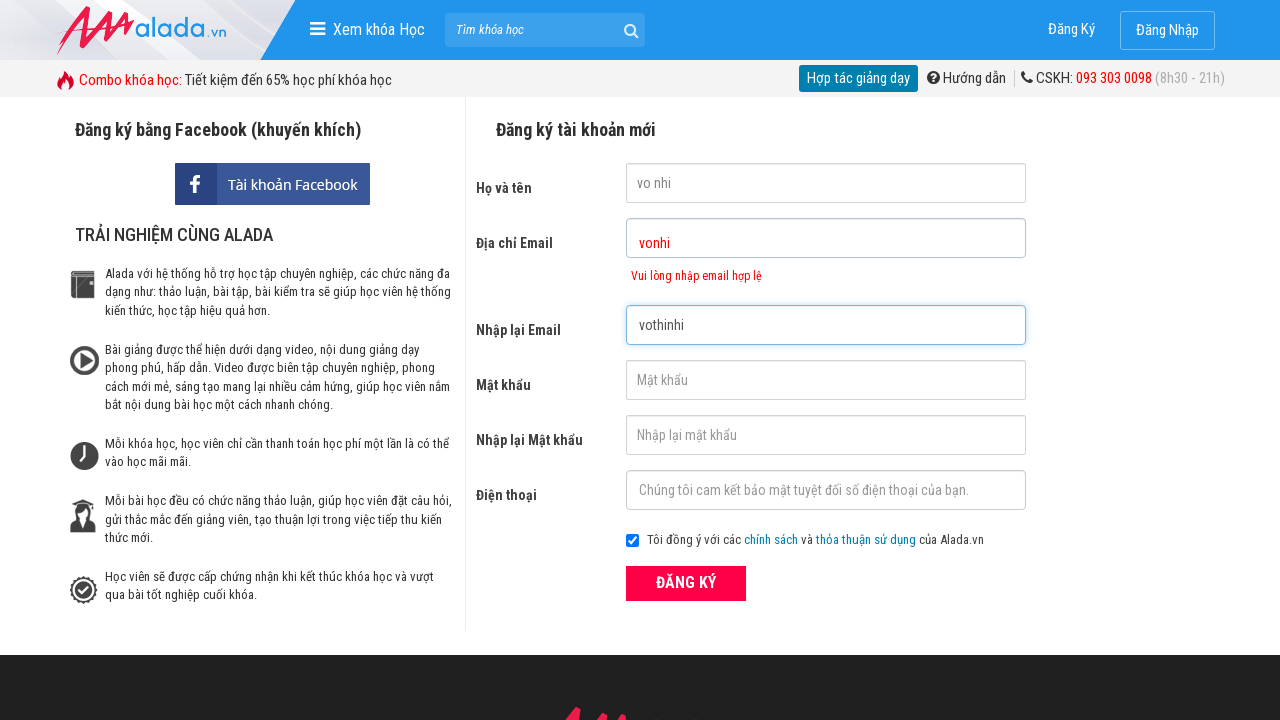

Filled password field with '123456' on #txtPassword
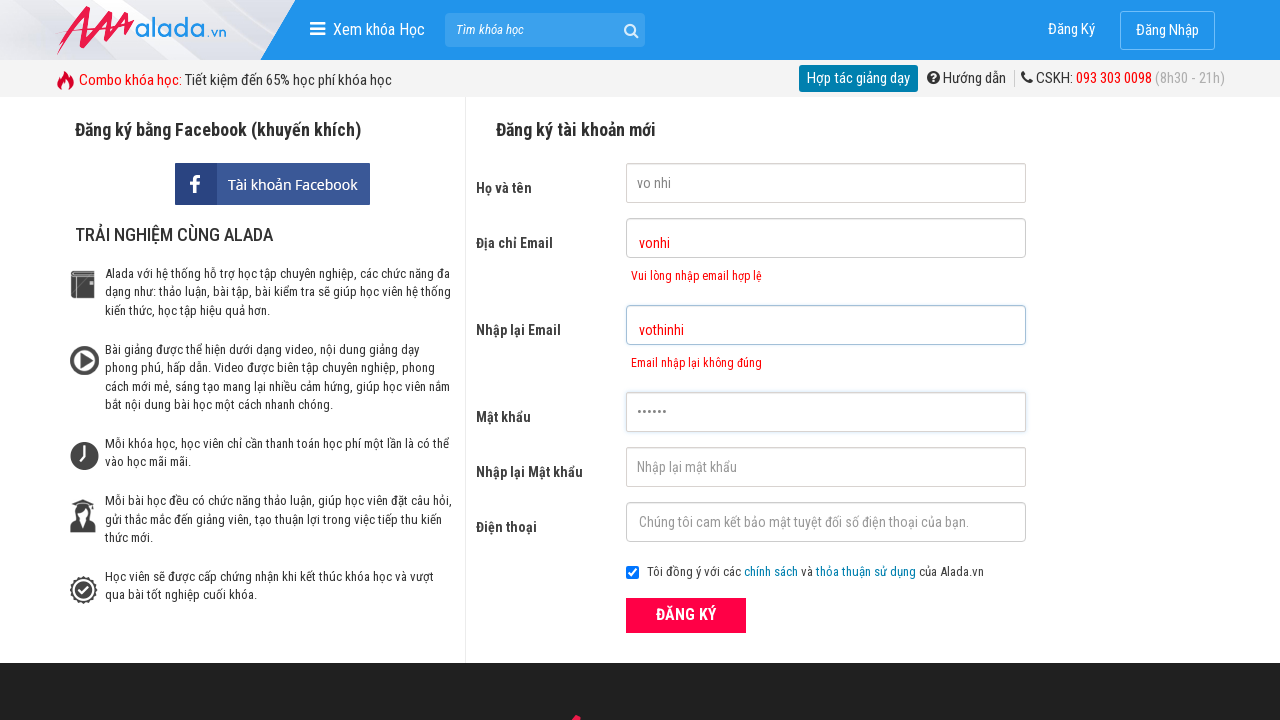

Filled confirm password field with '123456' on #txtCPassword
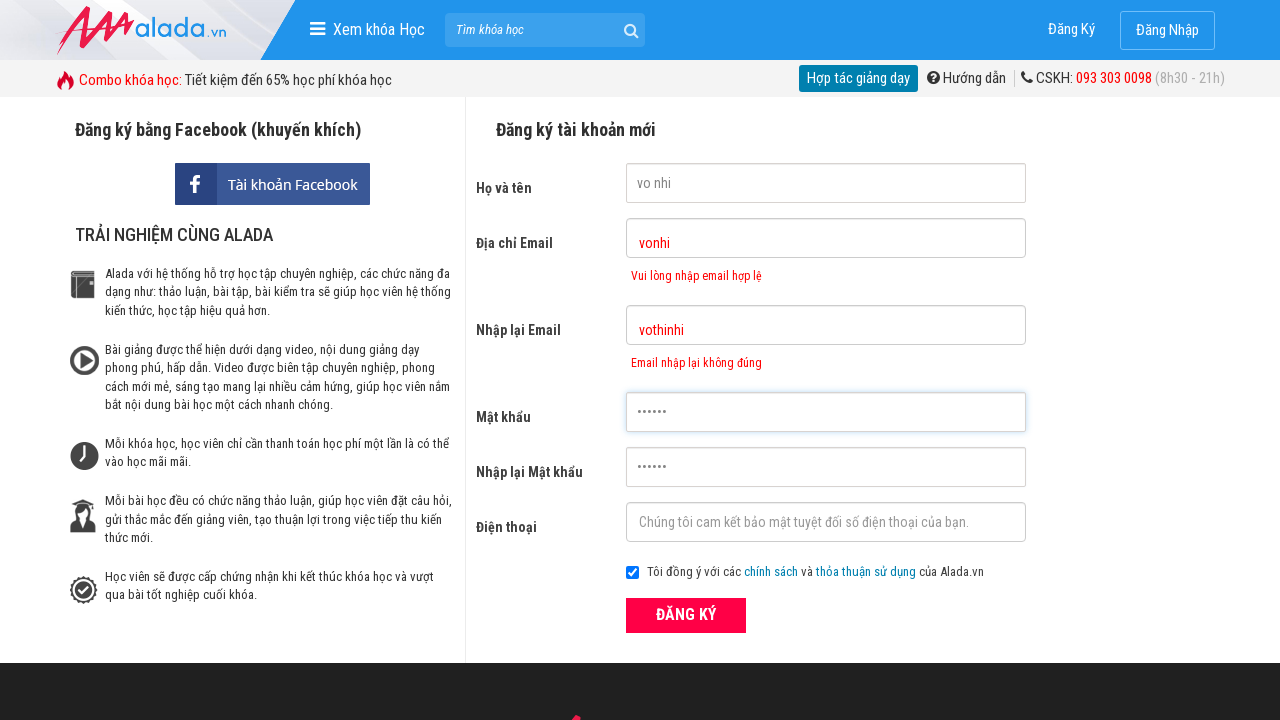

Filled phone field with '0123456789' on #txtPhone
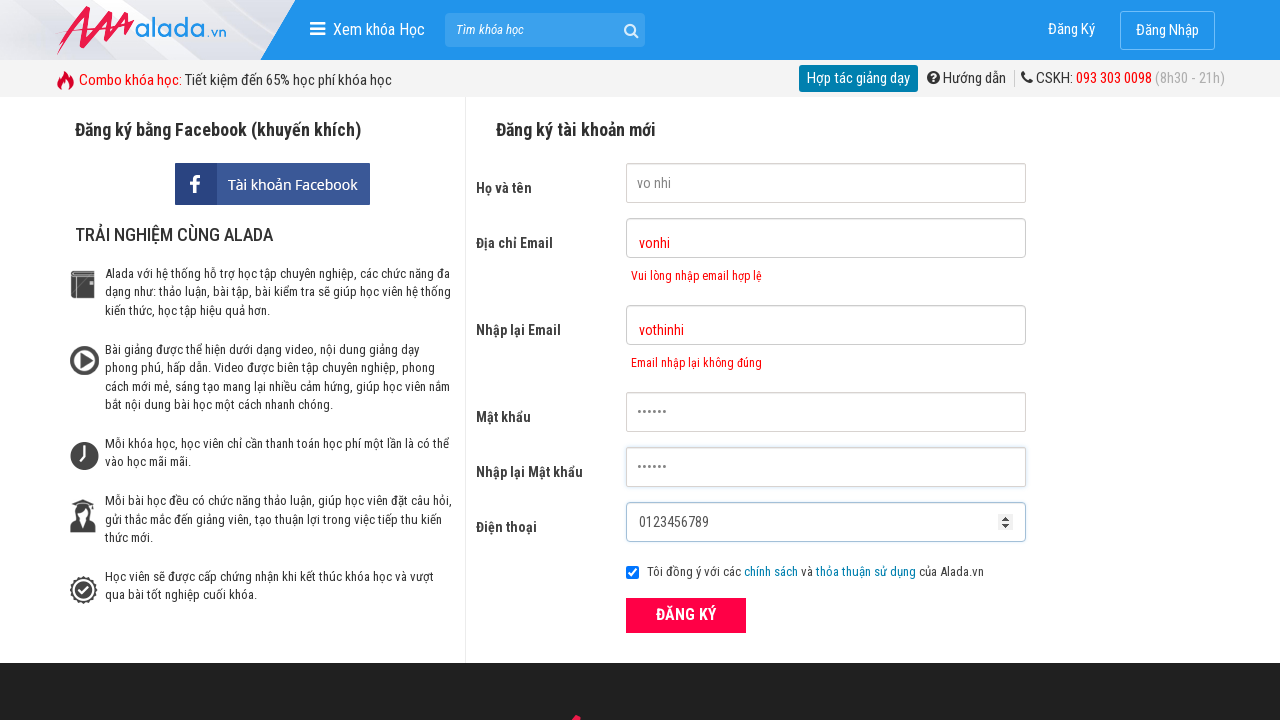

Clicked ĐĂNG KÝ (Register) button at (686, 615) on xpath=//form[@id='frmLogin']//button[text()='ĐĂNG KÝ']
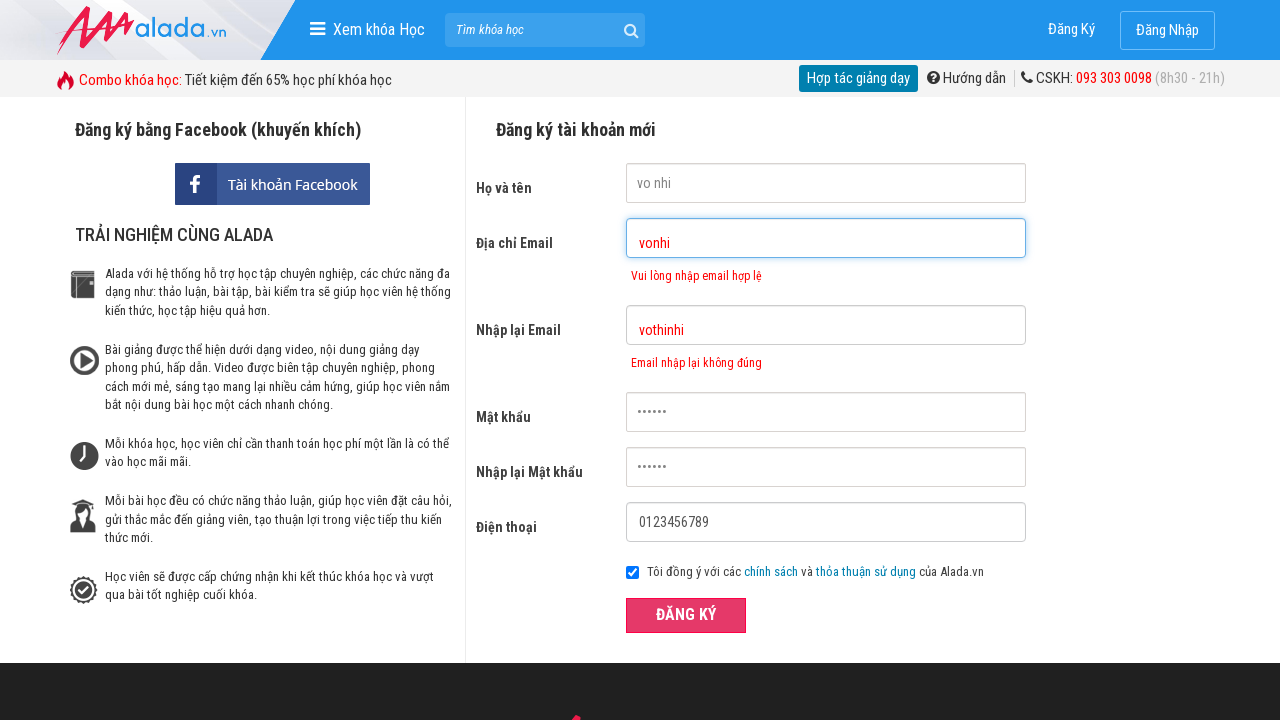

Email error message appeared
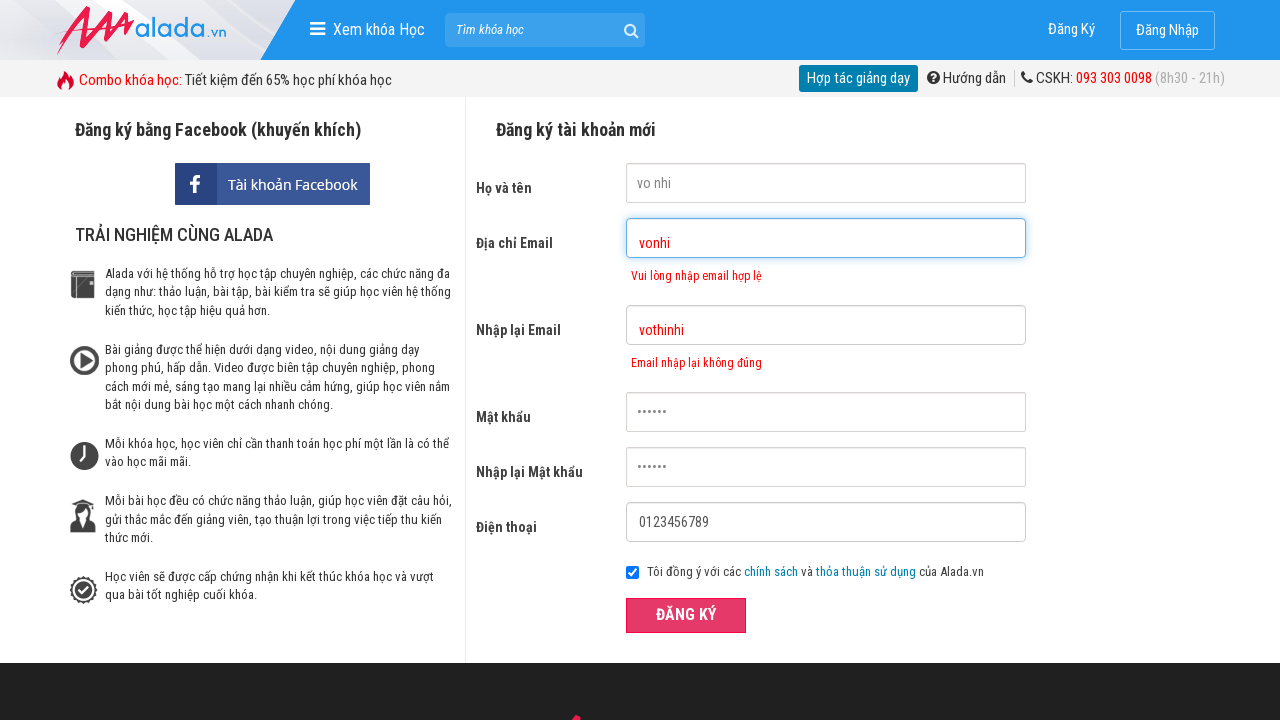

Verified email validation error message: 'Vui lòng nhập email hợp lệ'
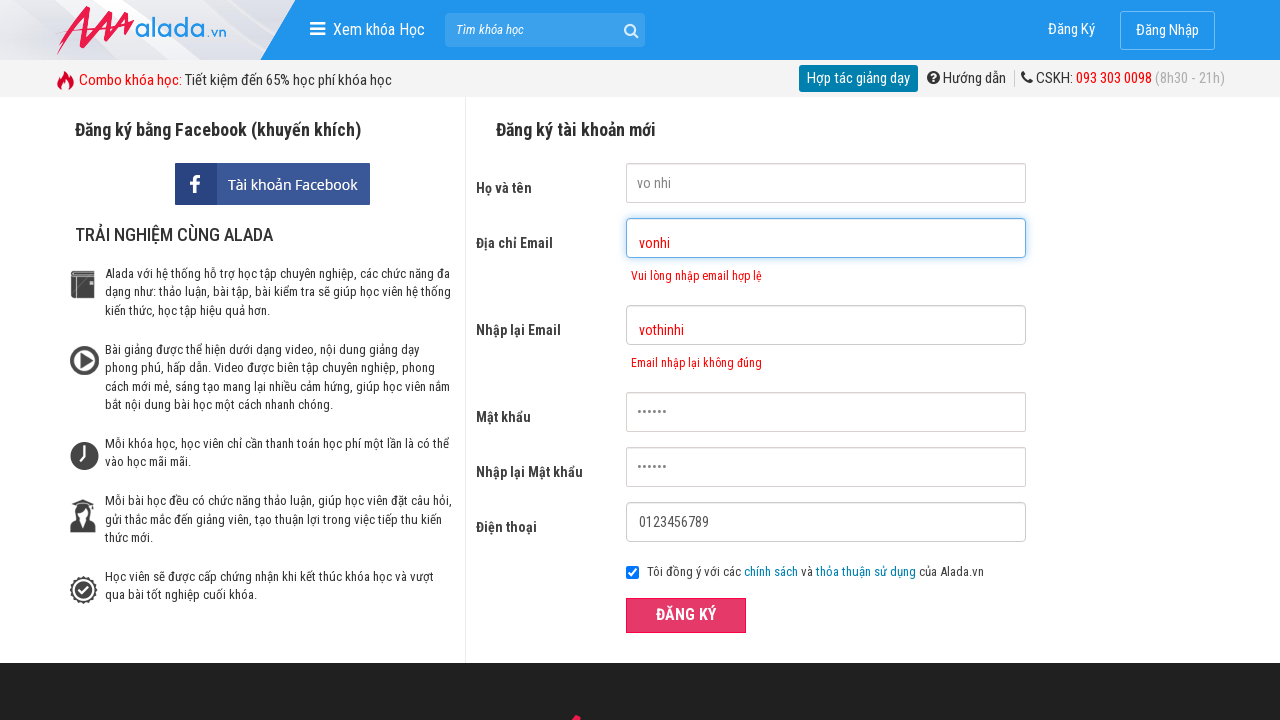

Verified confirm email error message: 'Email nhập lại không đúng'
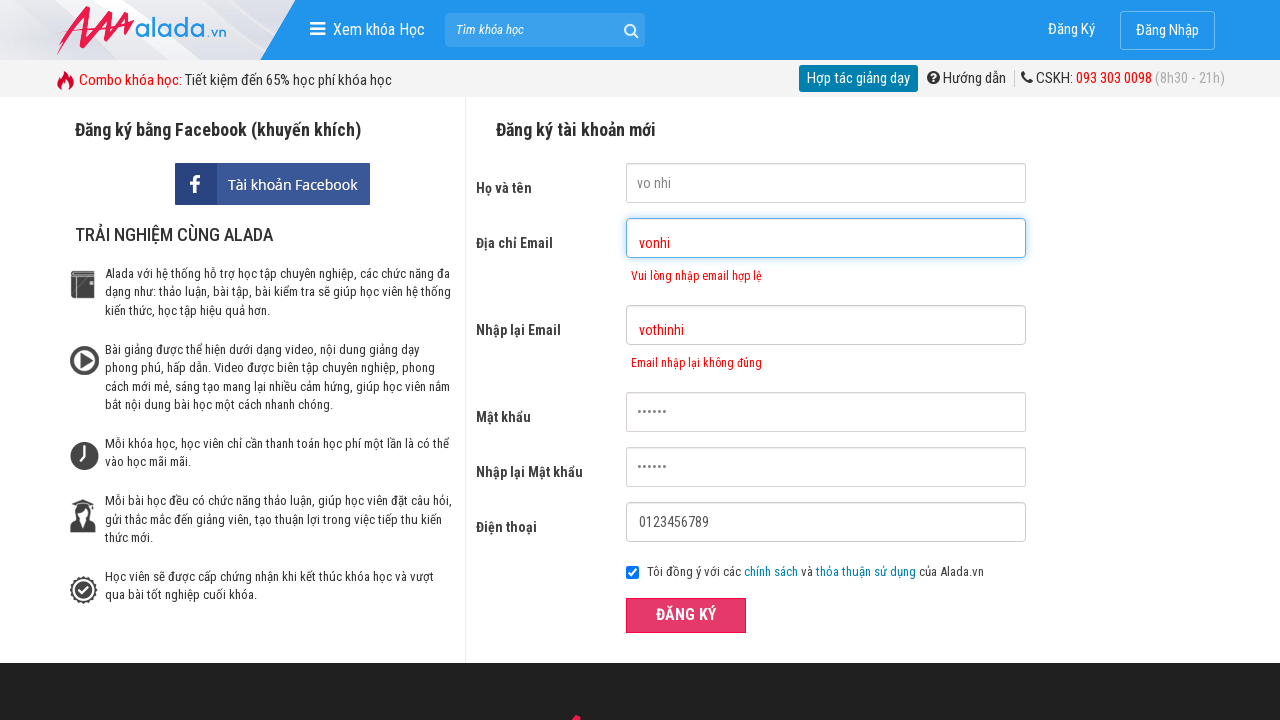

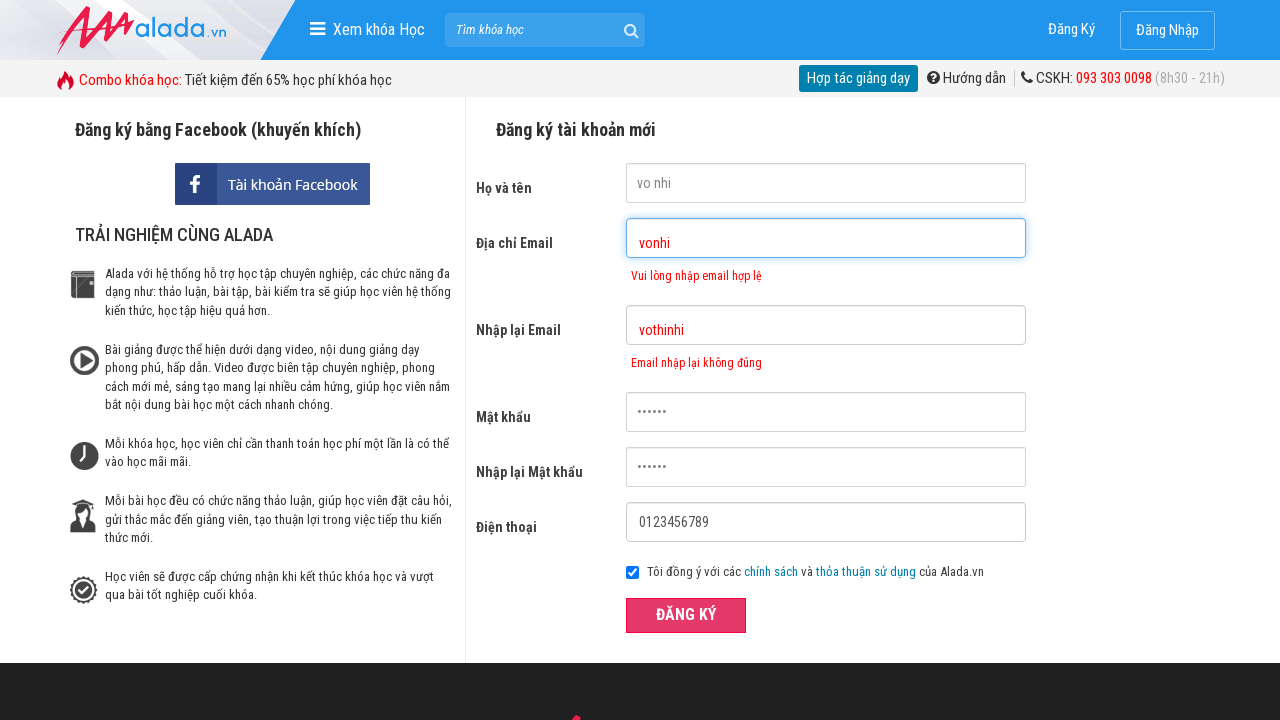